Tests single select dropdown functionality by selecting options using different methods (visible text, index, and value) and verifying all available options

Starting URL: https://www.tutorialspoint.com/selenium/practice/select-menu.php

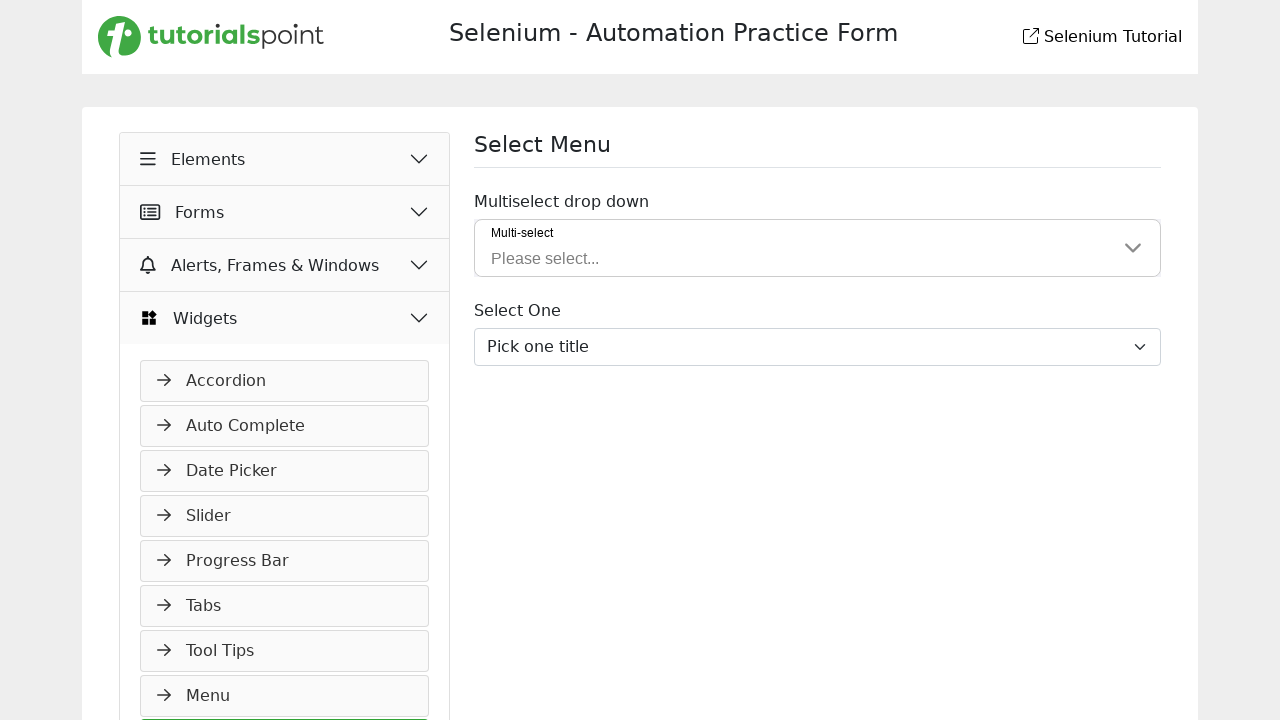

Located the single select dropdown element with id 'inputGroupSelect03'
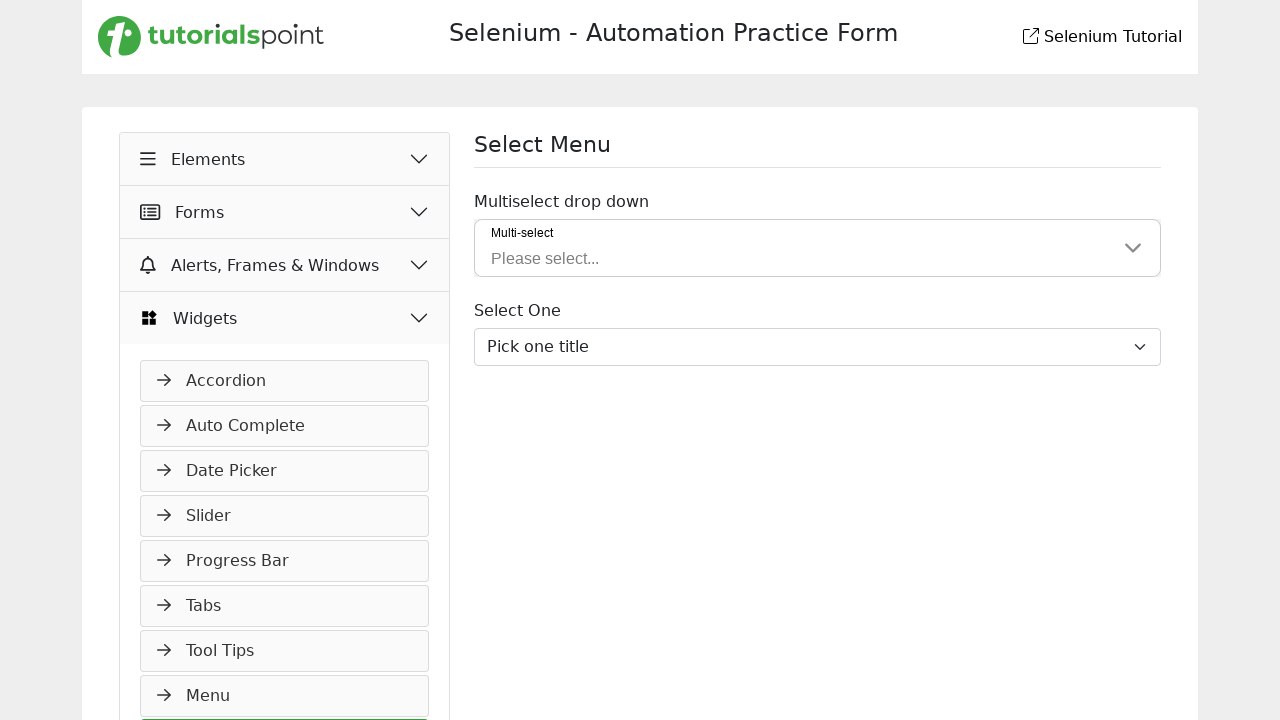

Selected dropdown option by visible text 'Dr.' on select#inputGroupSelect03
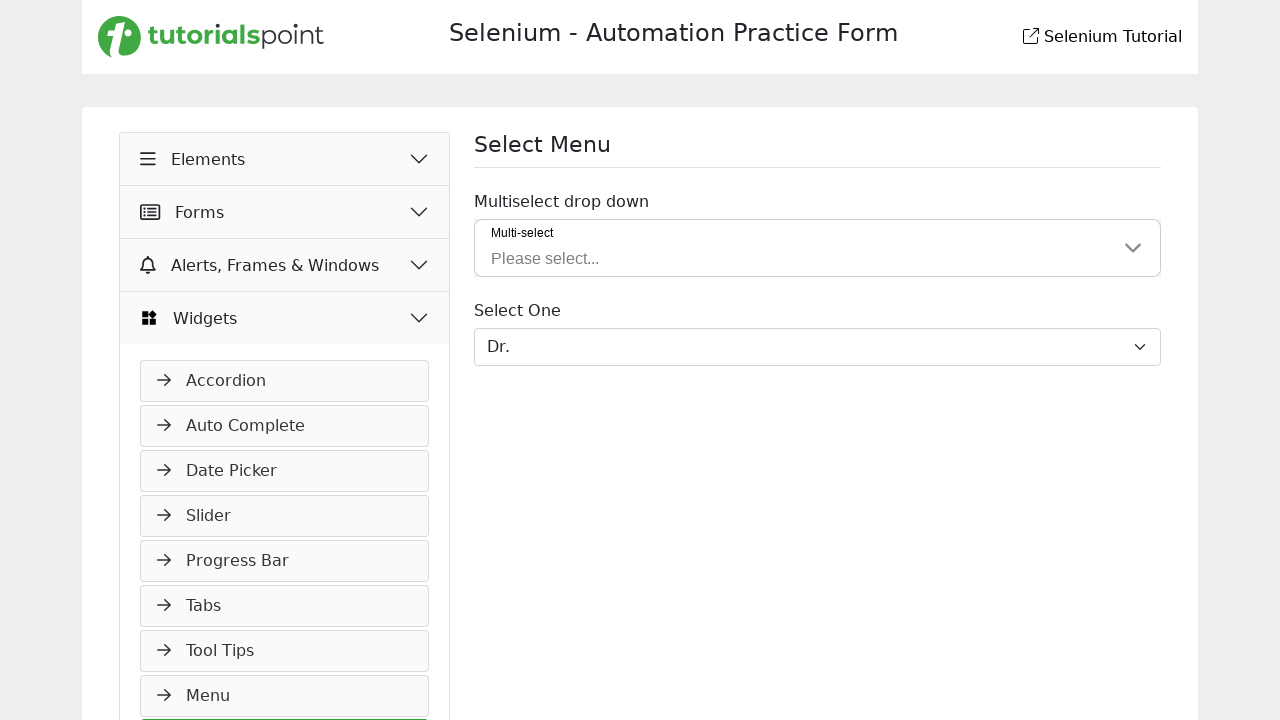

Selected dropdown option by index 3 on select#inputGroupSelect03
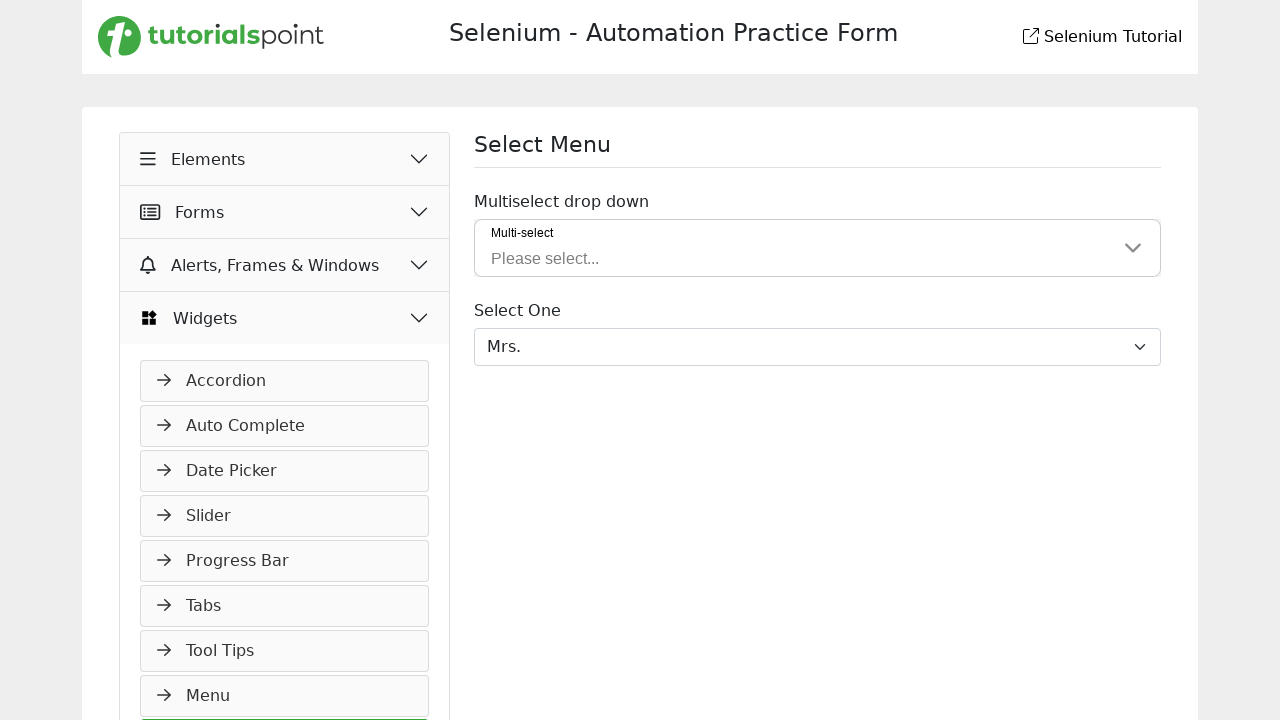

Selected dropdown option by value '2' on select#inputGroupSelect03
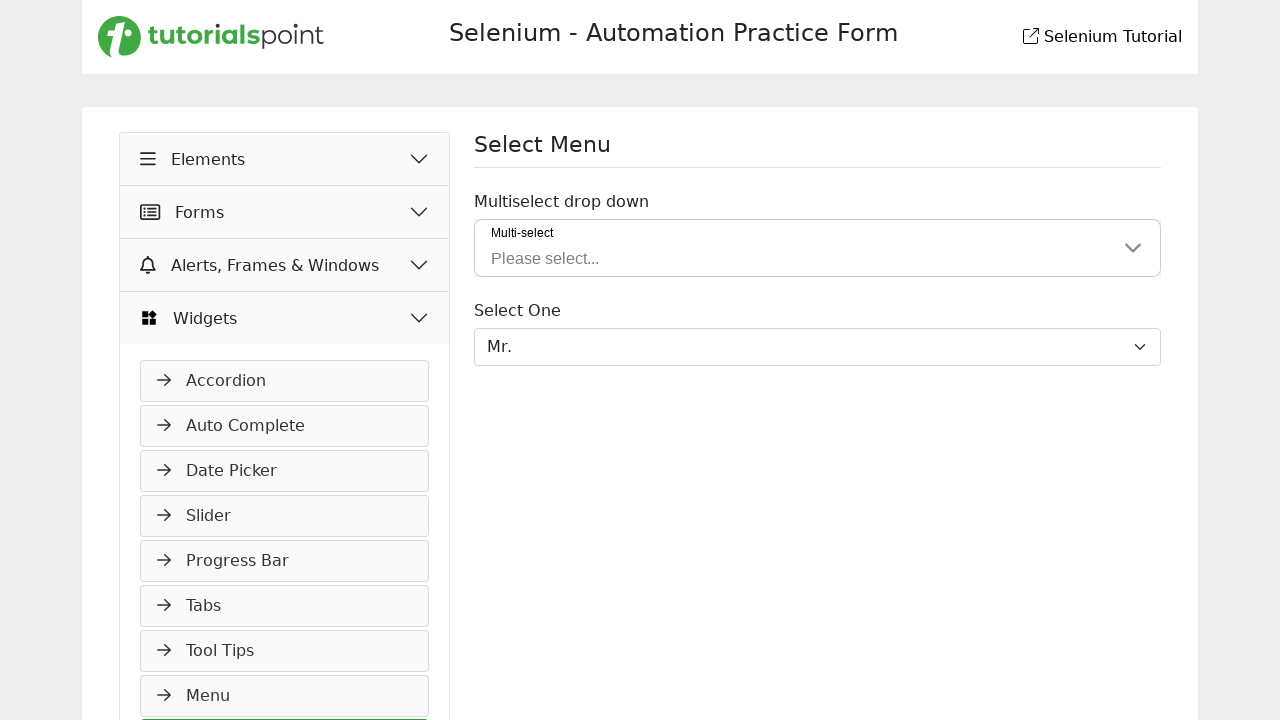

Retrieved all available options from the dropdown
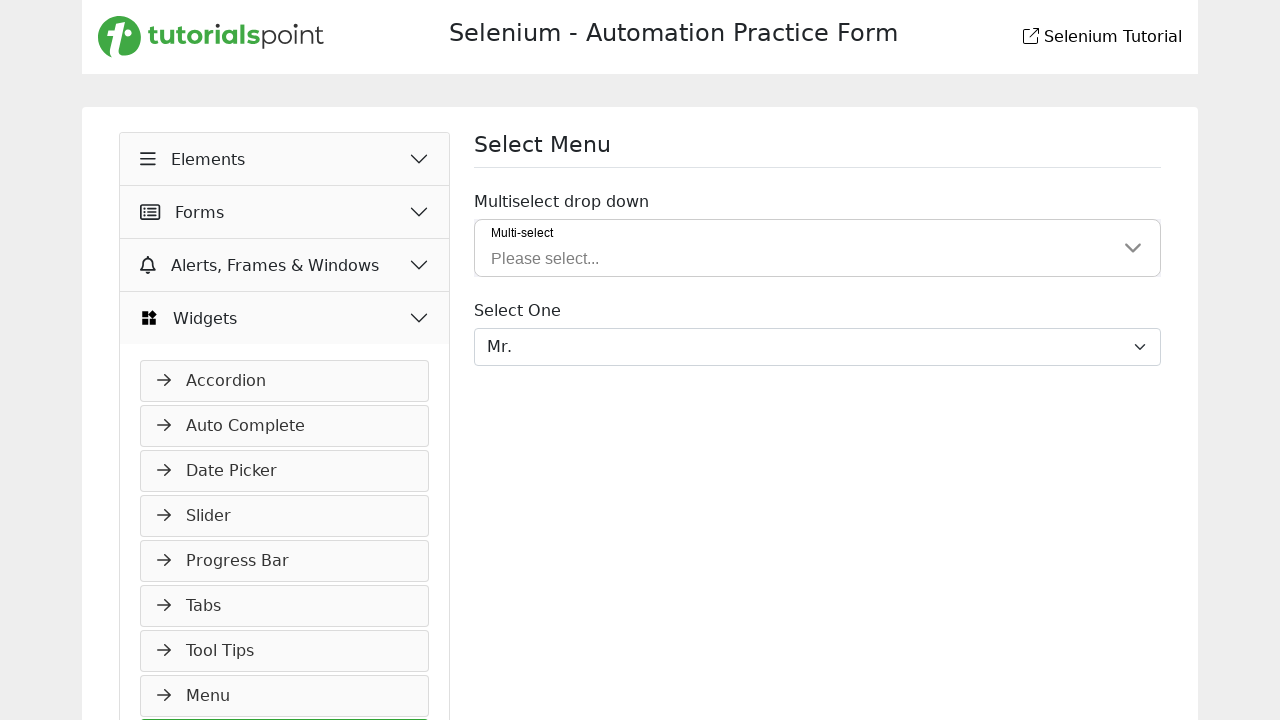

Printed dropdown option: Pick one title
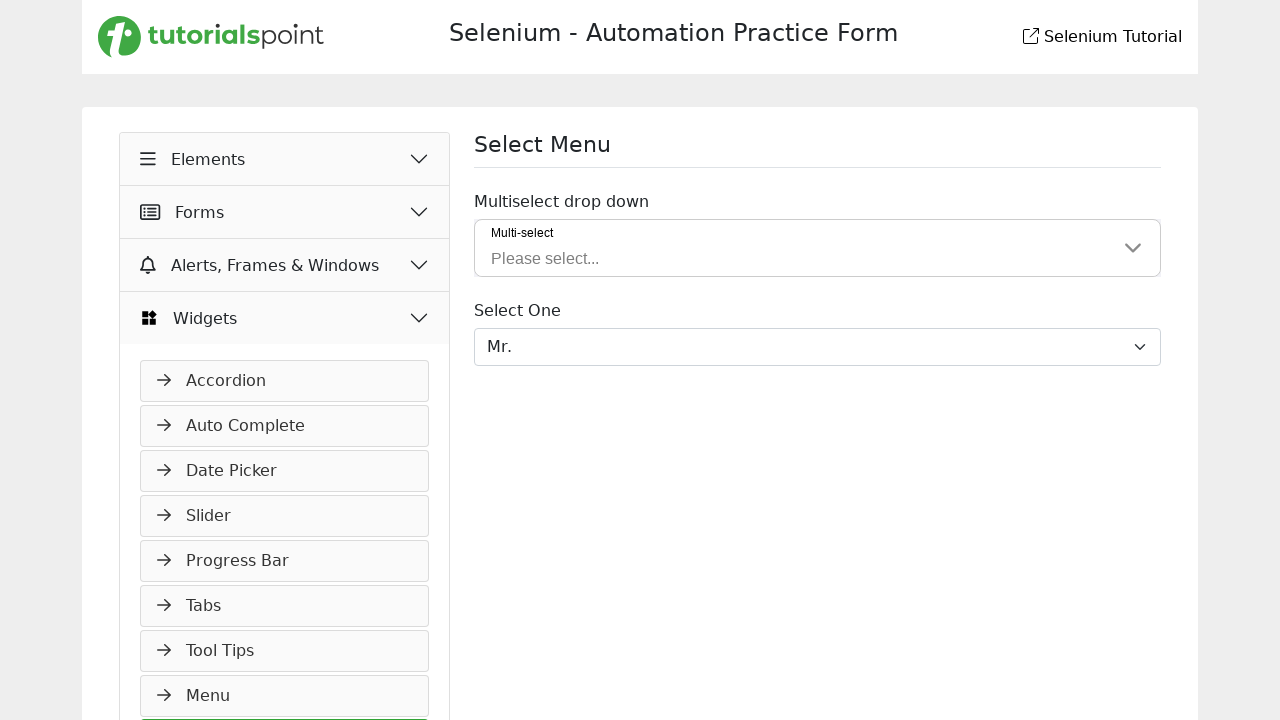

Printed dropdown option: Dr.
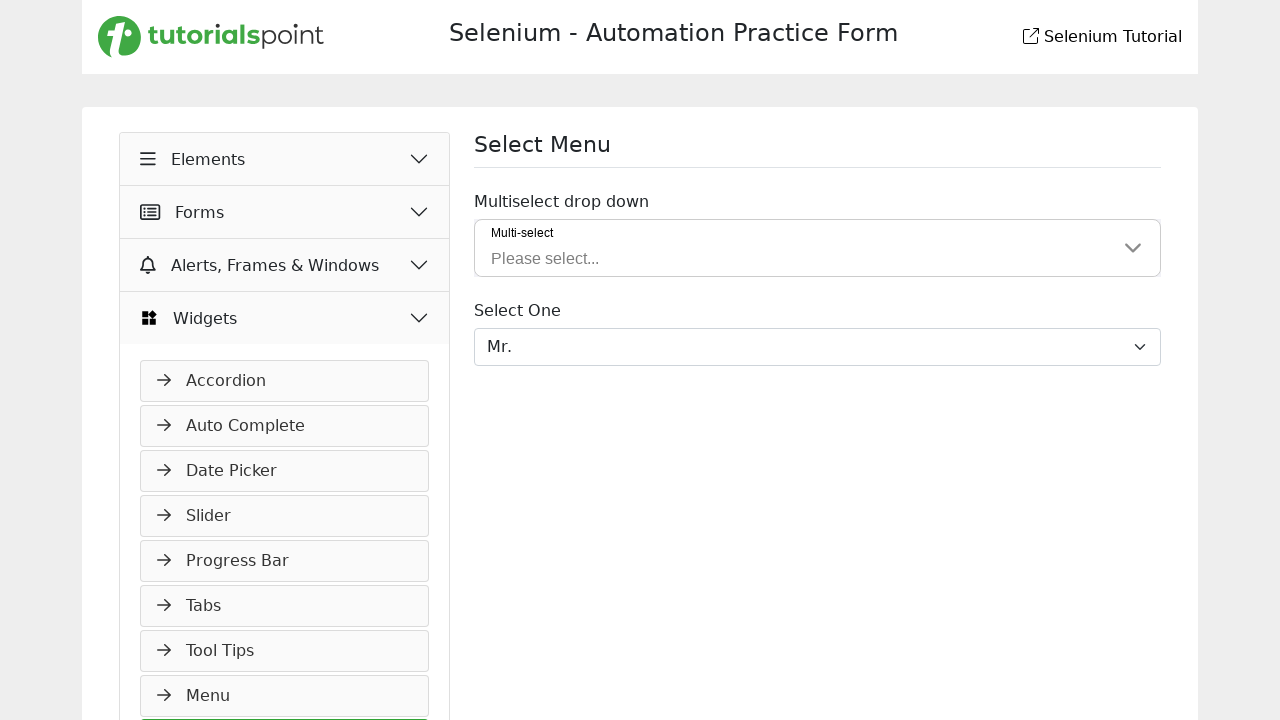

Printed dropdown option: Mr.
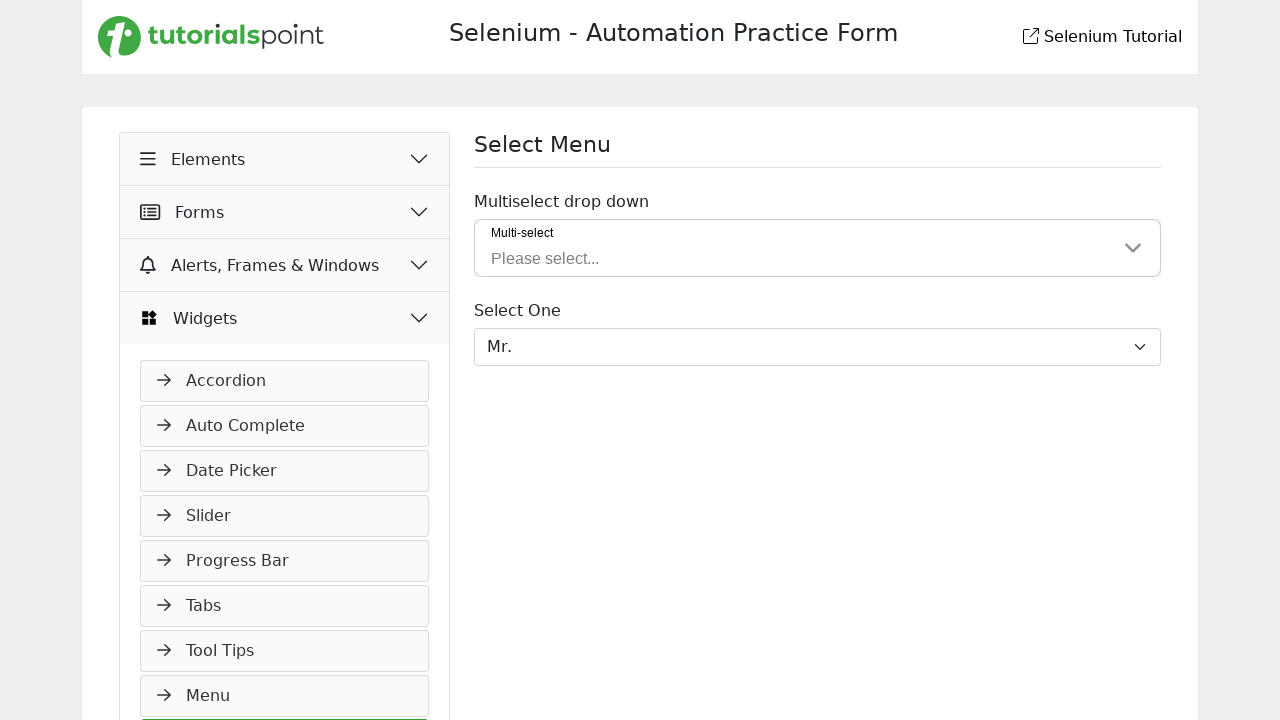

Printed dropdown option: Mrs.
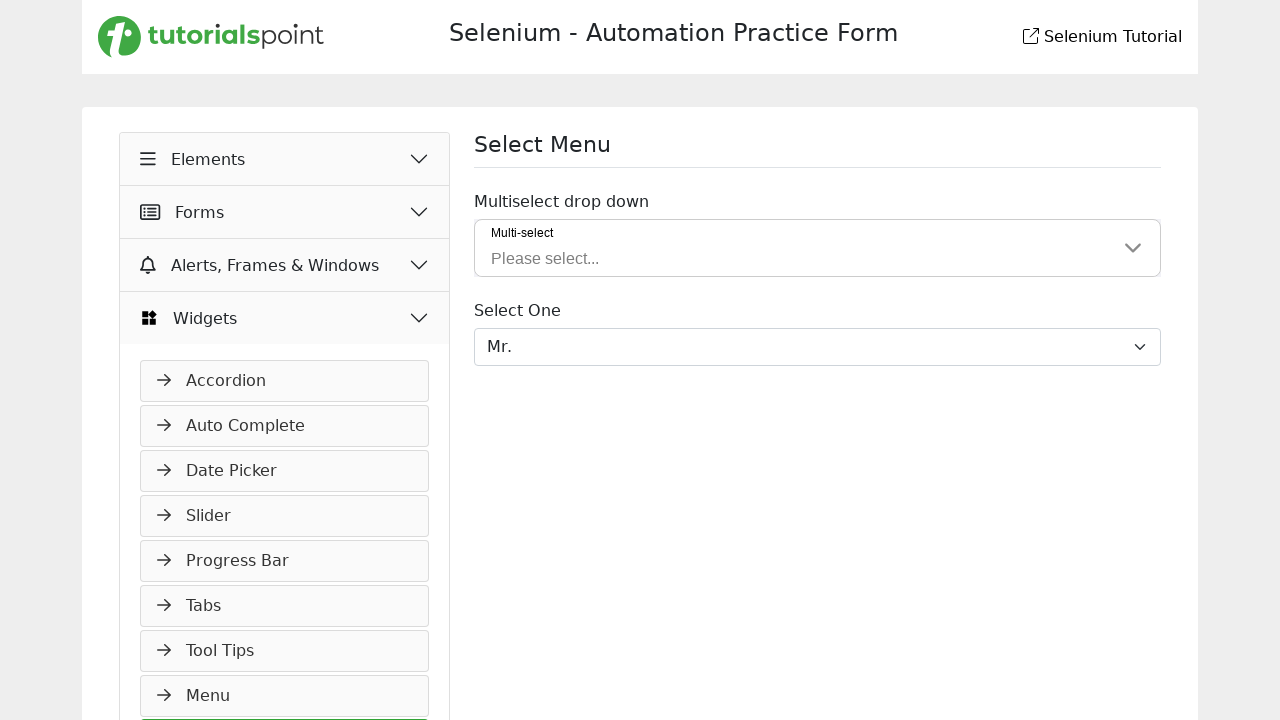

Printed dropdown option: Ms.
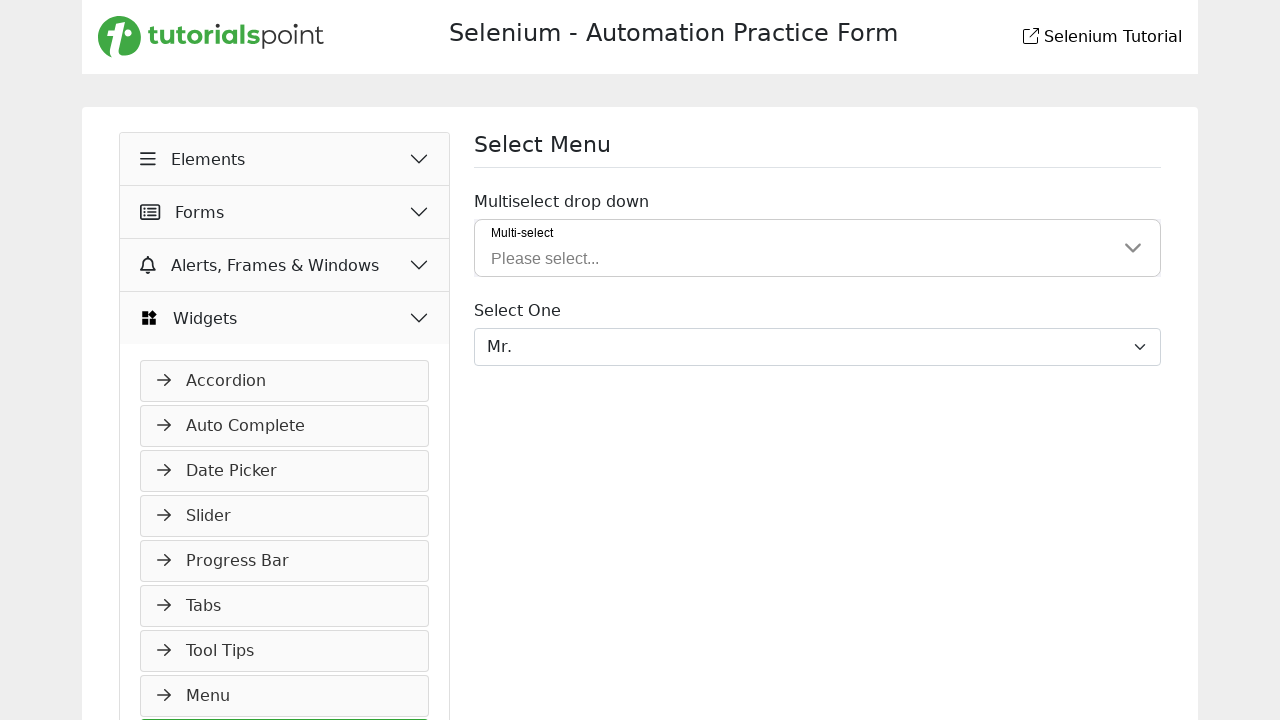

Printed dropdown option: Proof.
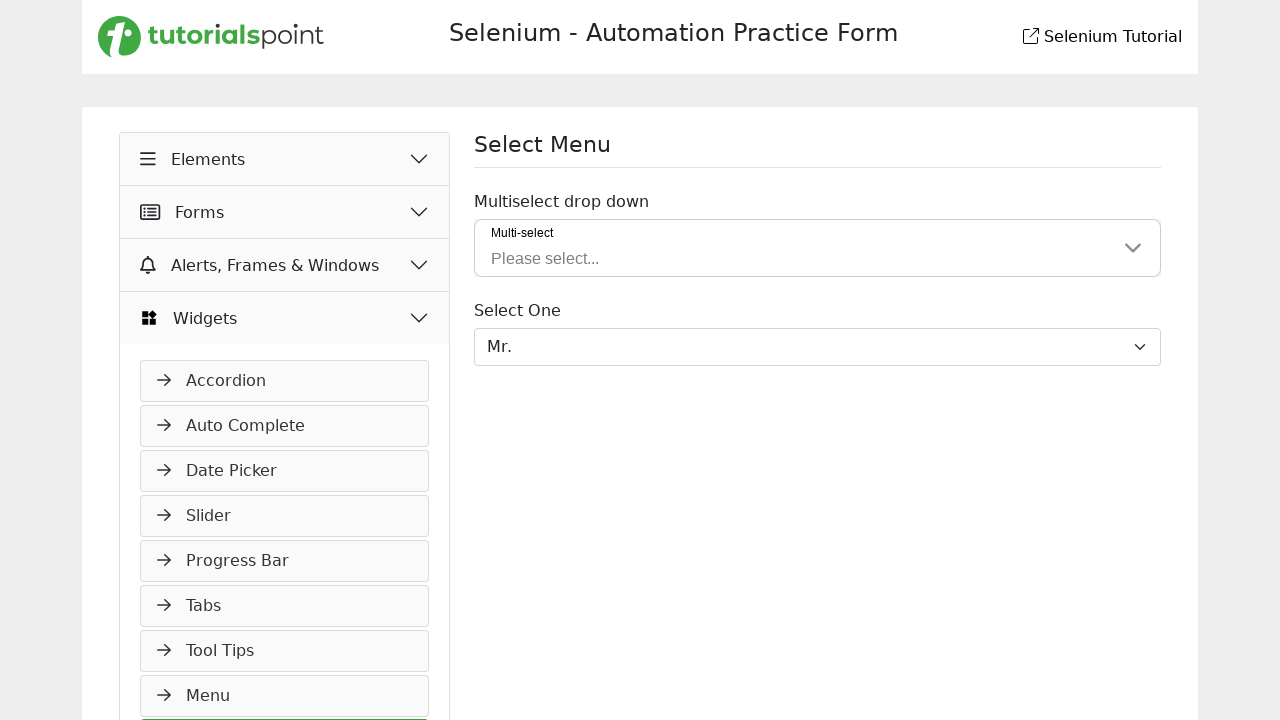

Printed dropdown option: Other
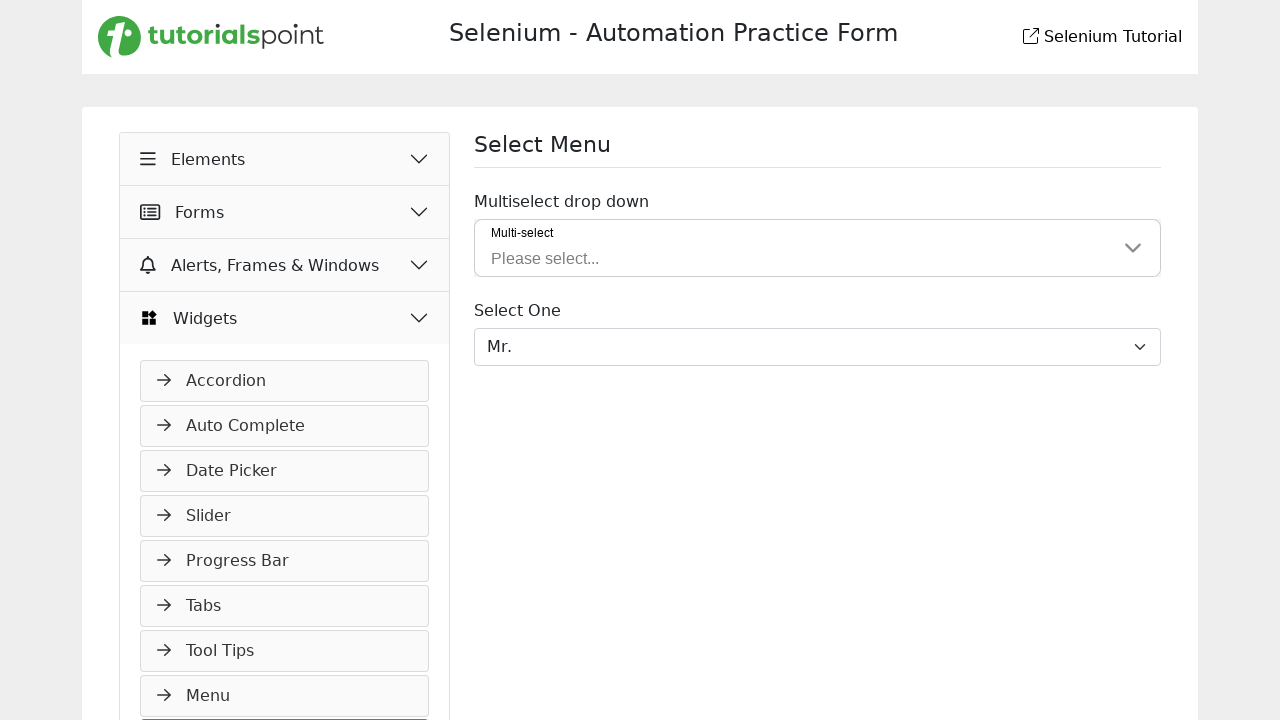

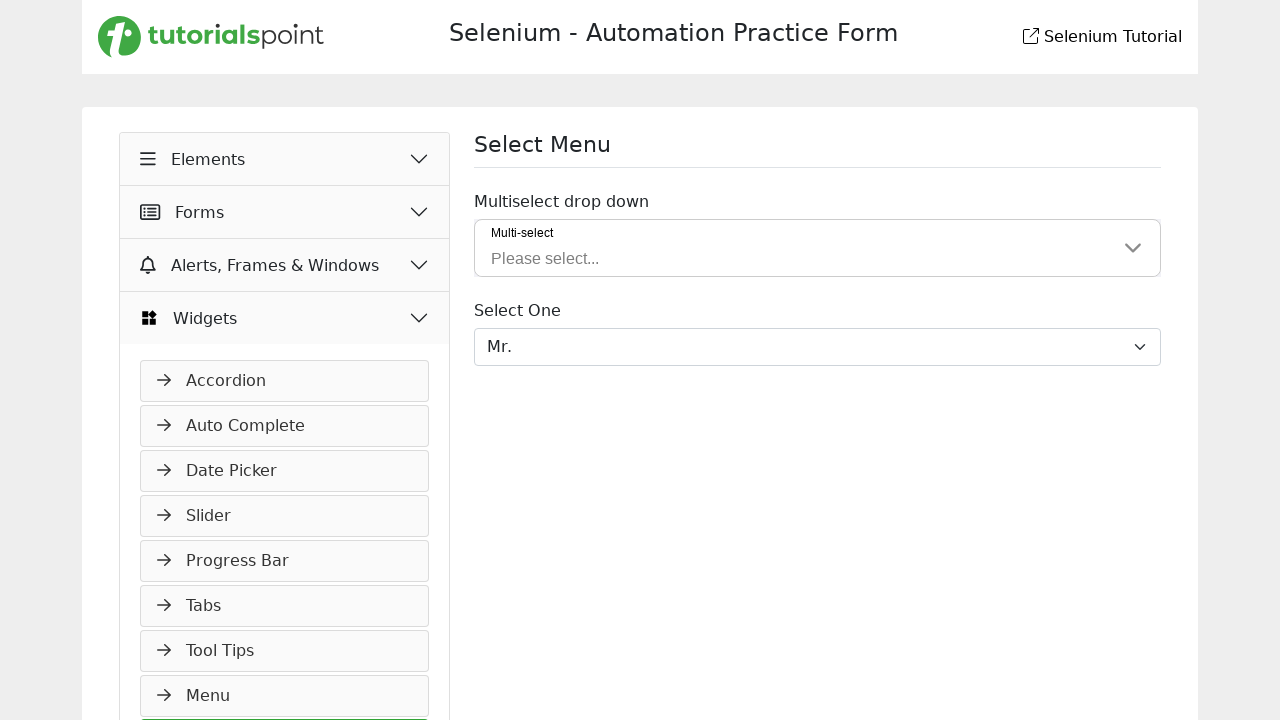